Tests a registration form by filling in first name, last name, email, phone number, and country fields, then submitting the form and verifying successful registration message.

Starting URL: http://suninjuly.github.io/registration1.html

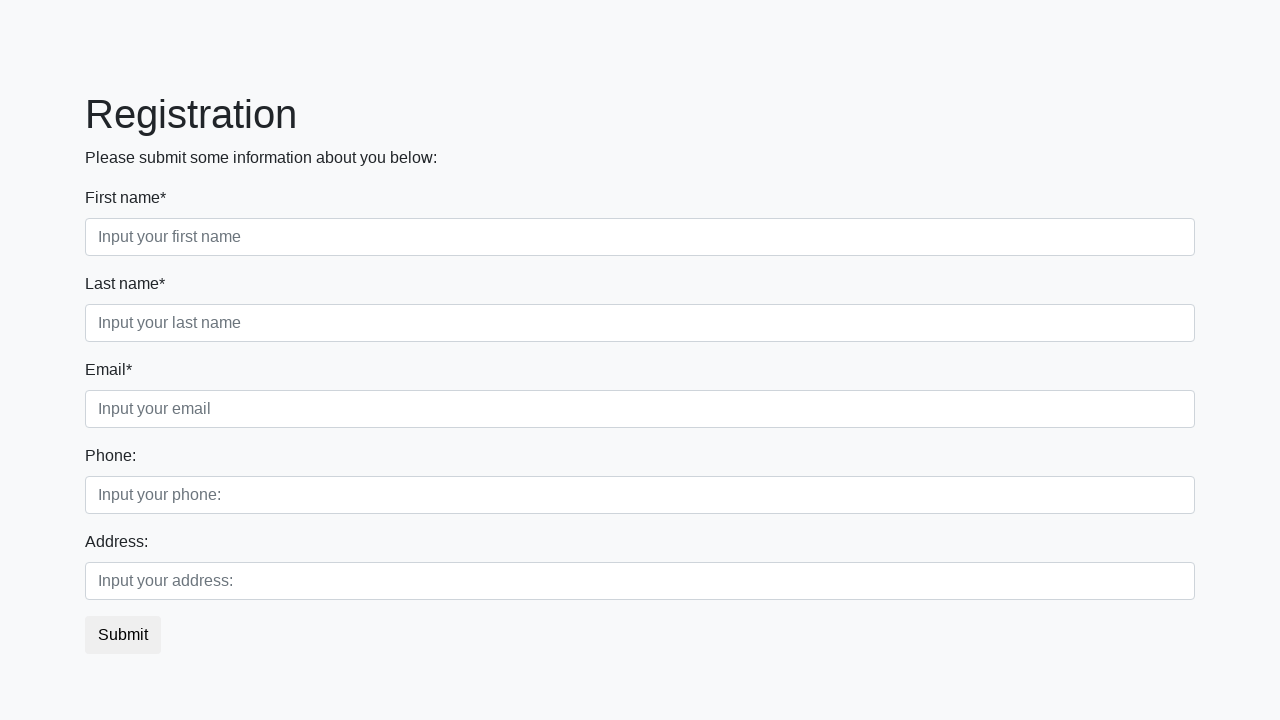

Filled in first name field with 'Ivan' on .form-group:nth-child(1) input
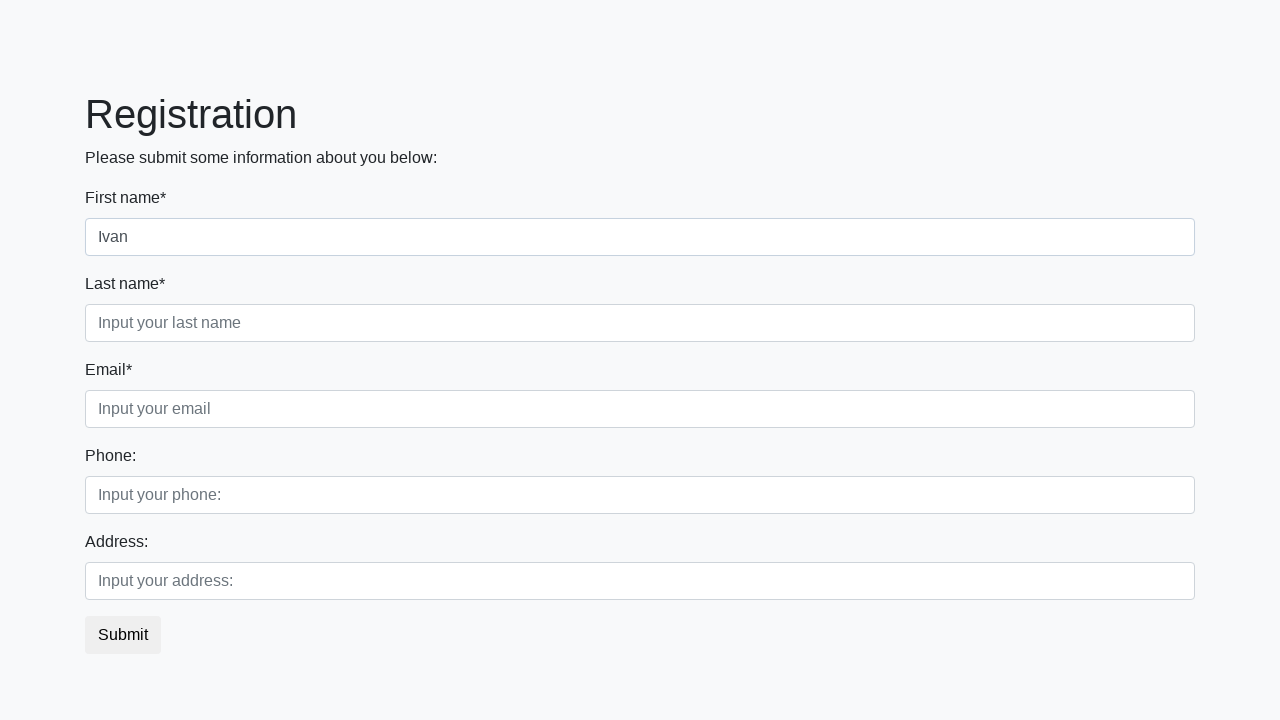

Filled in last name field with 'Petrov' on .form-group:nth-child(2) input
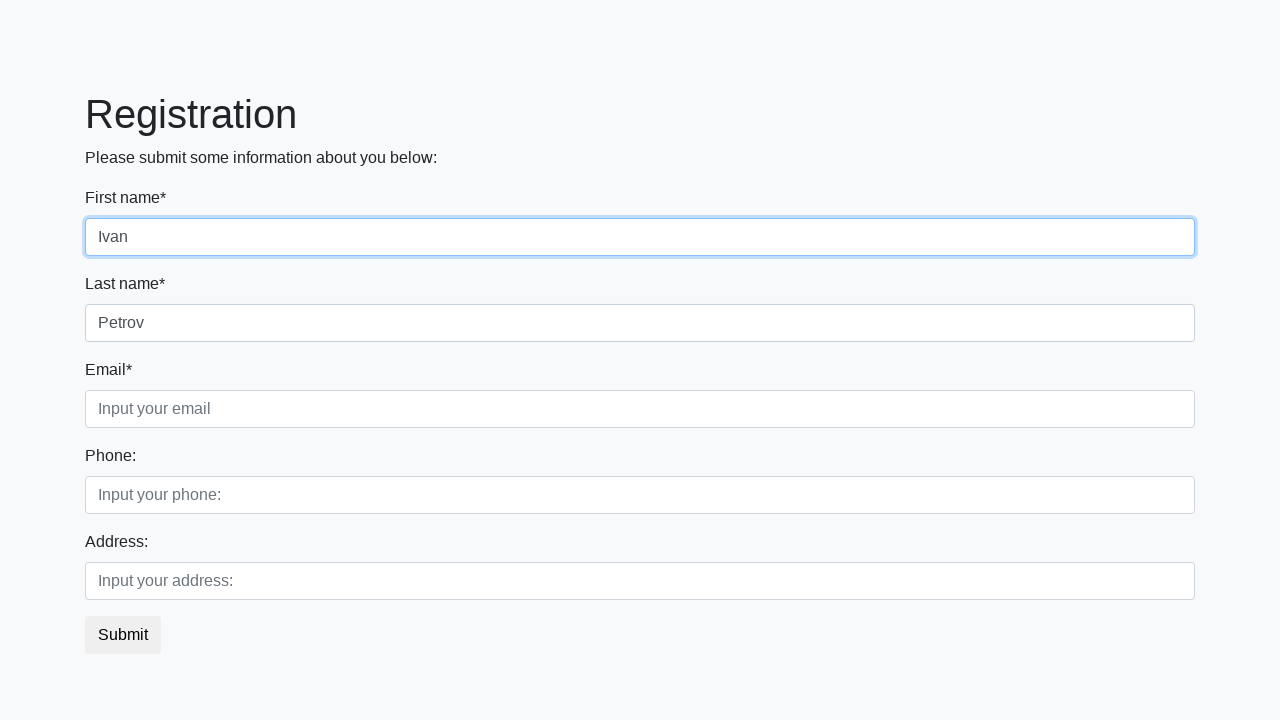

Filled in email field with 'qwe@2143.ru' on .form-group:nth-child(3) input
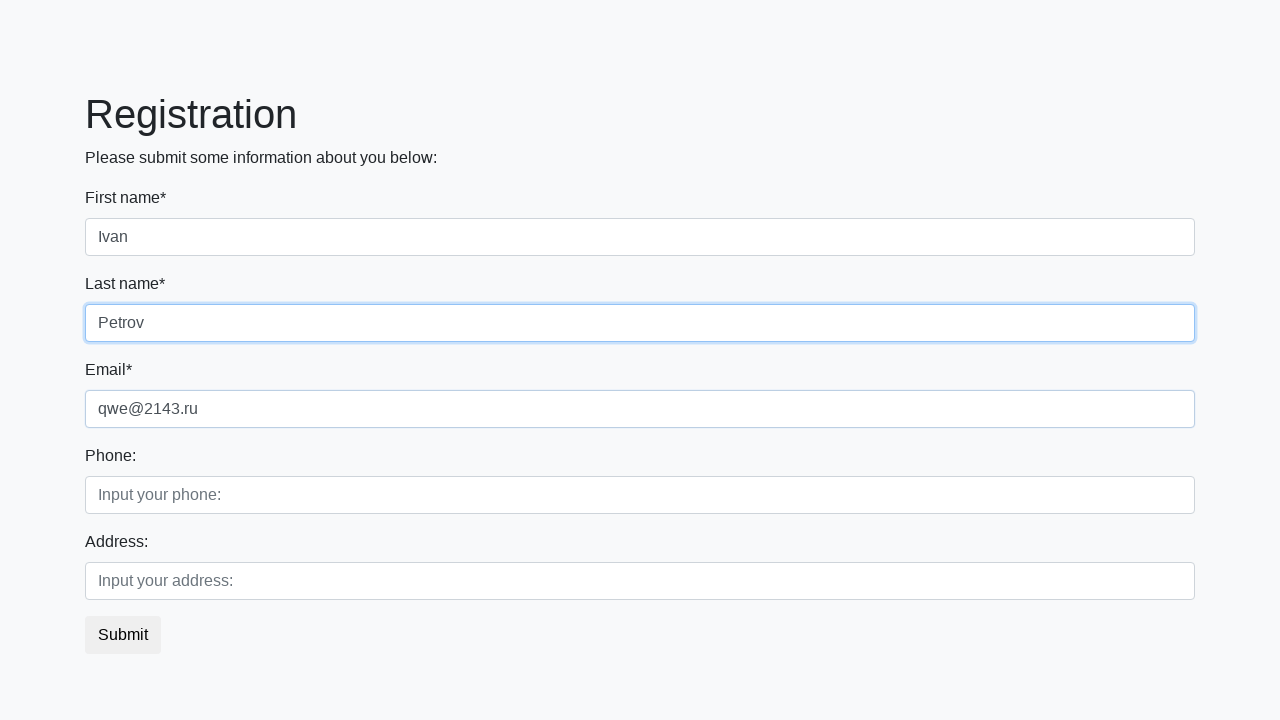

Filled in phone number field with '+752552652' on .second_block .form-group:nth-child(1) input
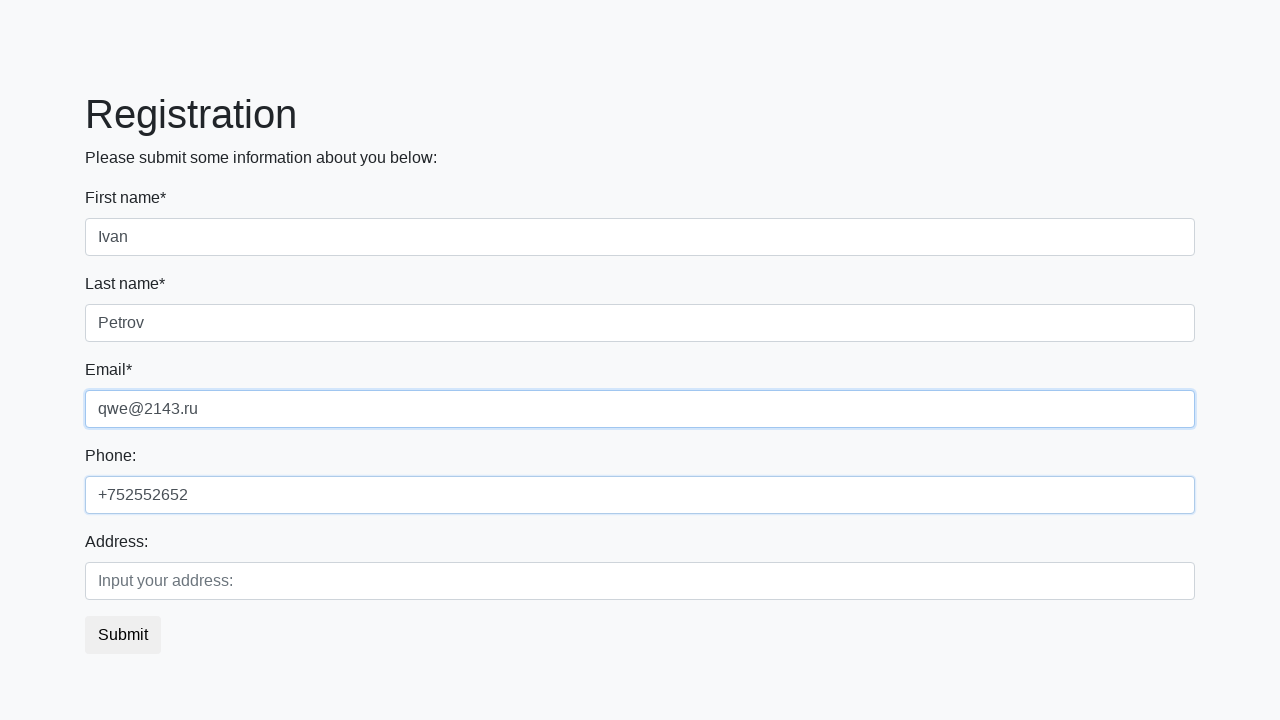

Filled in country field with 'Russia' on .second_block .form-group:nth-child(2) input
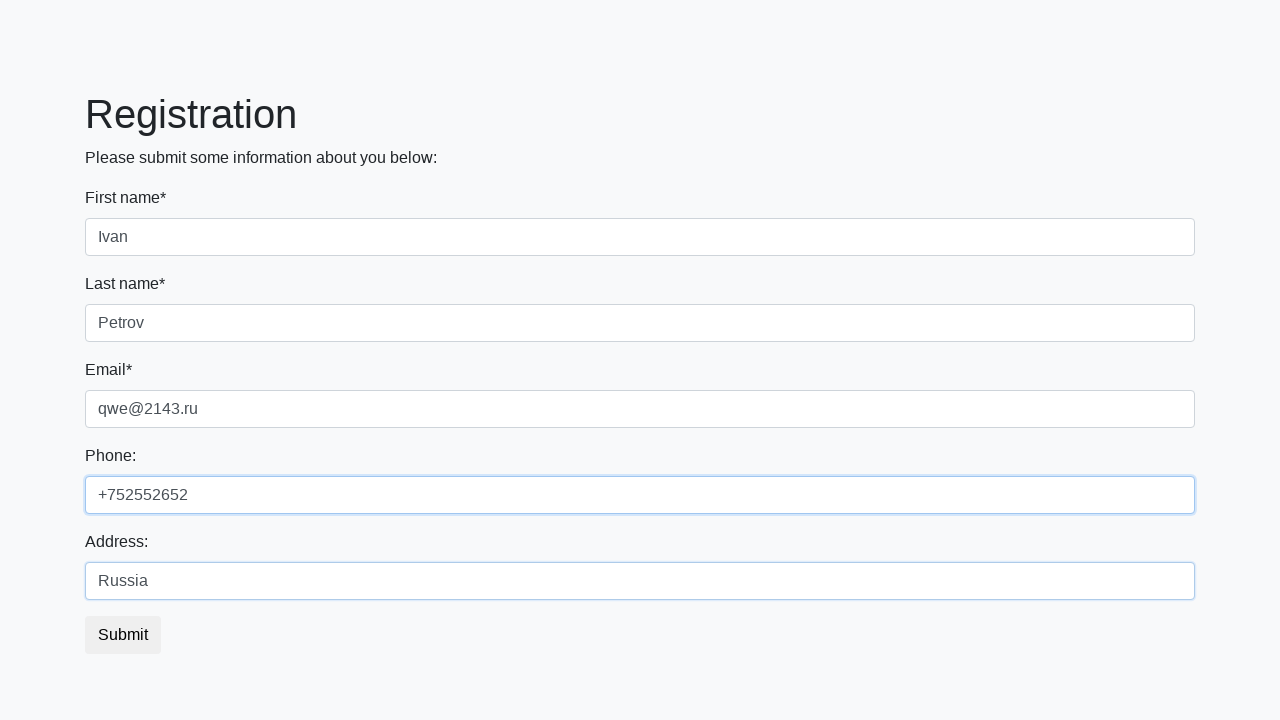

Clicked submit button to register at (123, 635) on button.btn
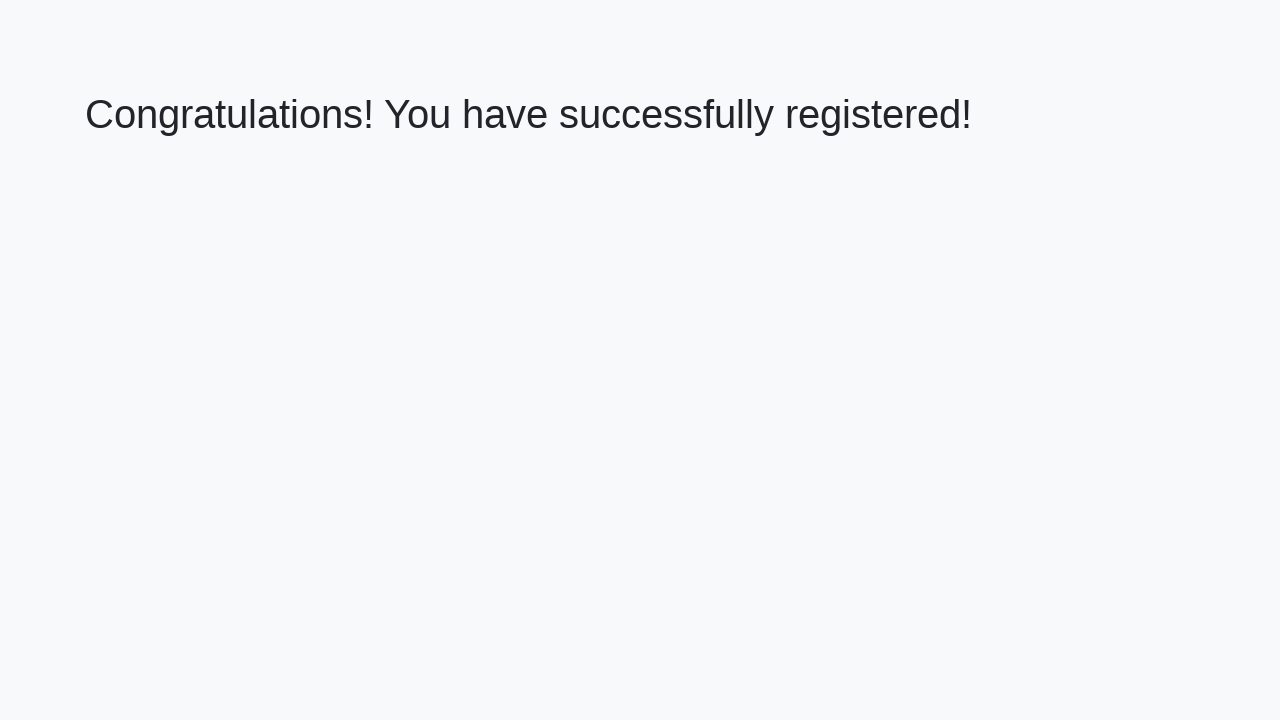

Waited for success message to load
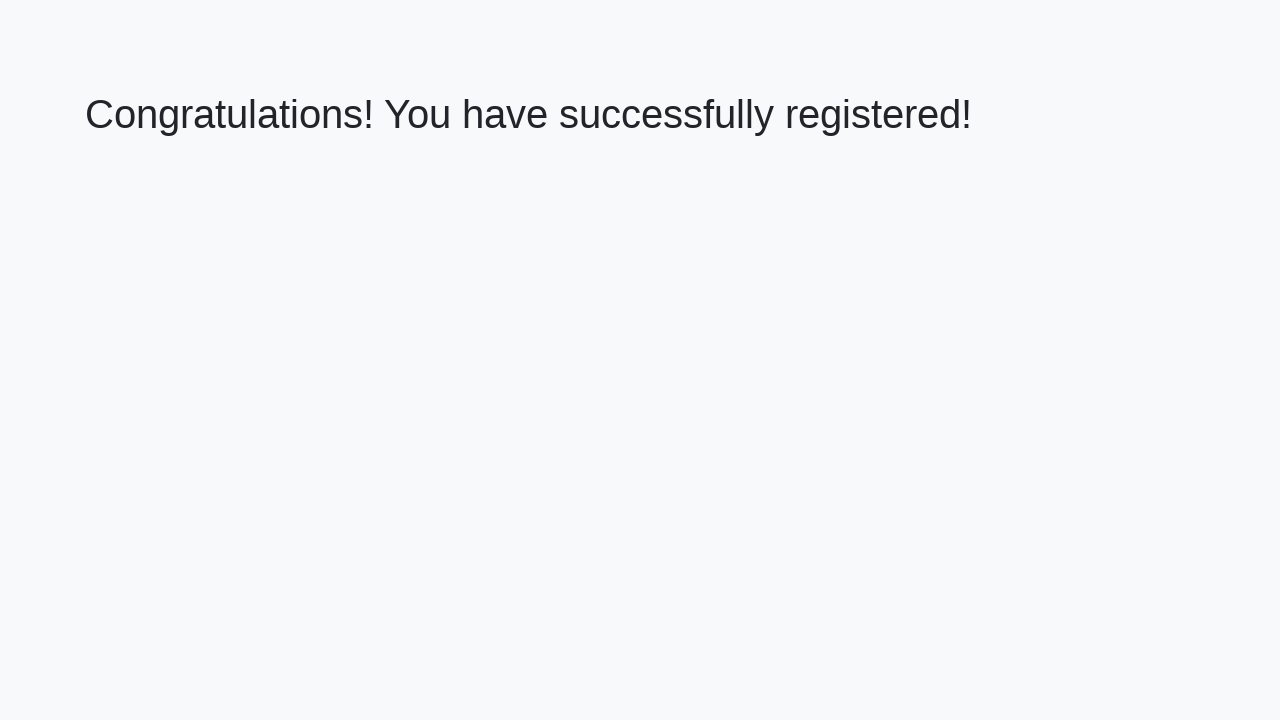

Retrieved success message: 'Congratulations! You have successfully registered!'
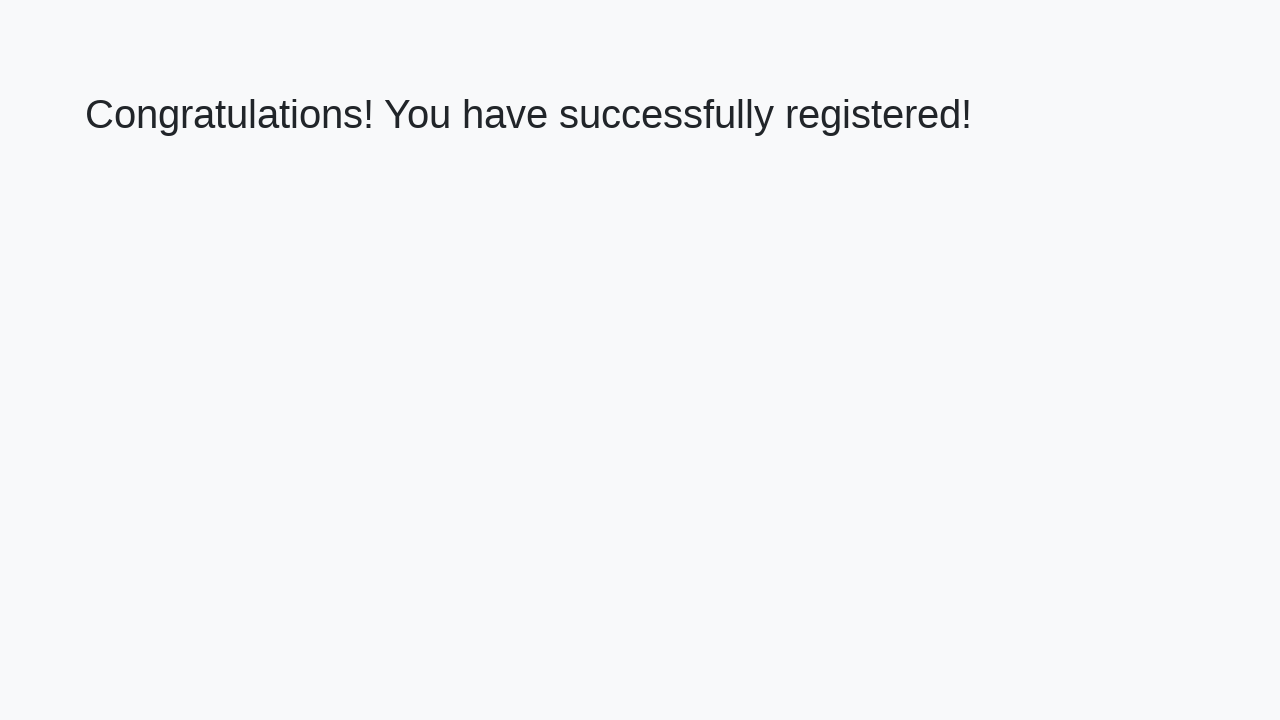

Verified successful registration message matches expected text
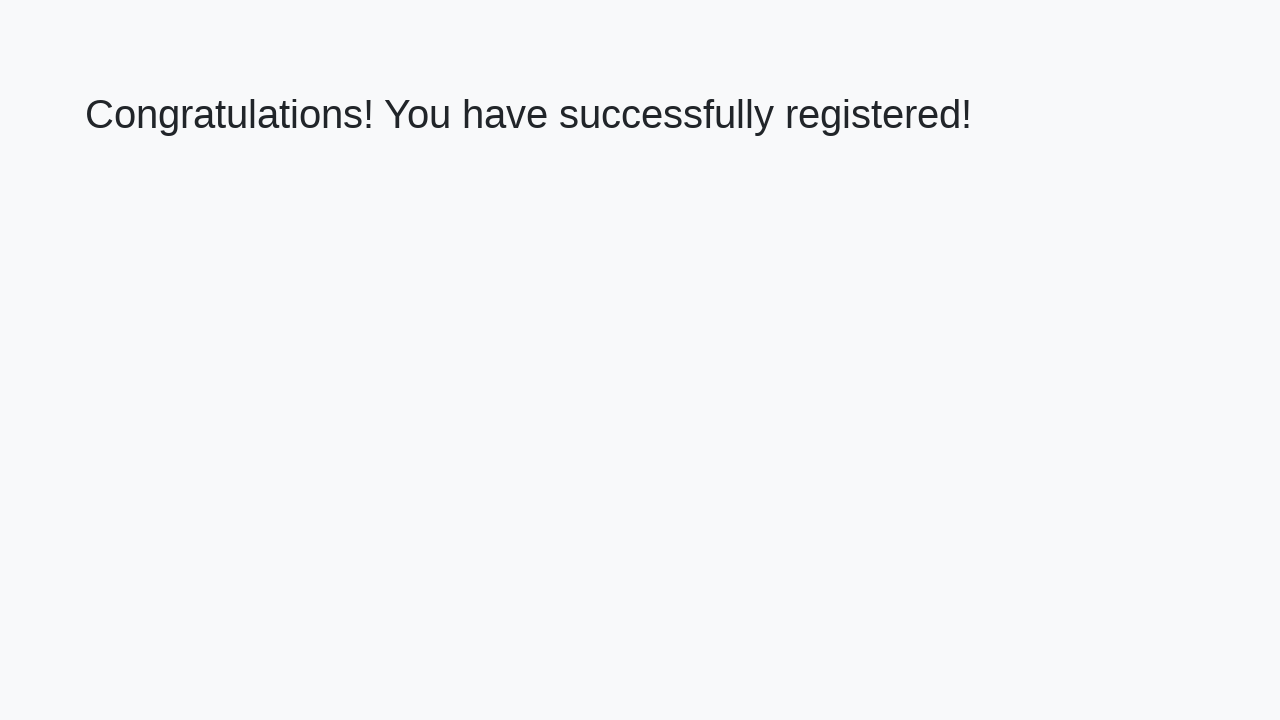

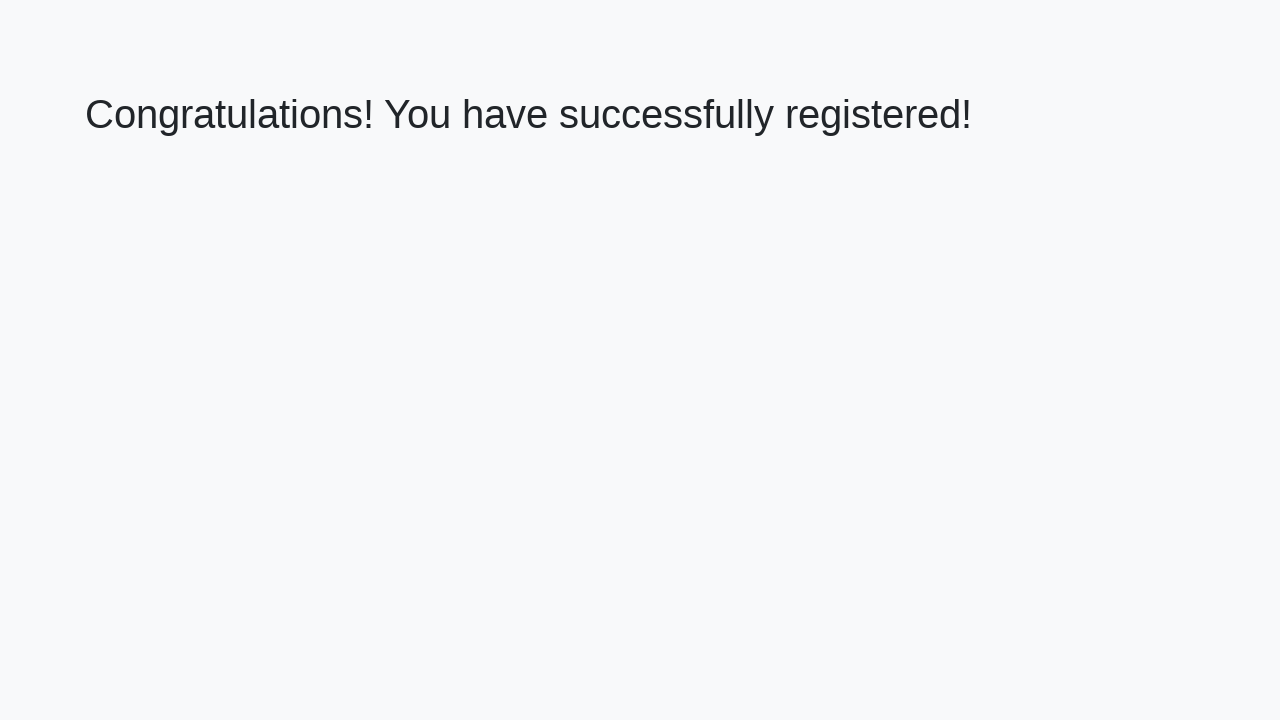